Tests multiple selection dropdown functionality on Semantic UI's dropdown page by selecting CSS and HTML options, then deselecting one option.

Starting URL: https://semantic-ui.com/modules/dropdown.html

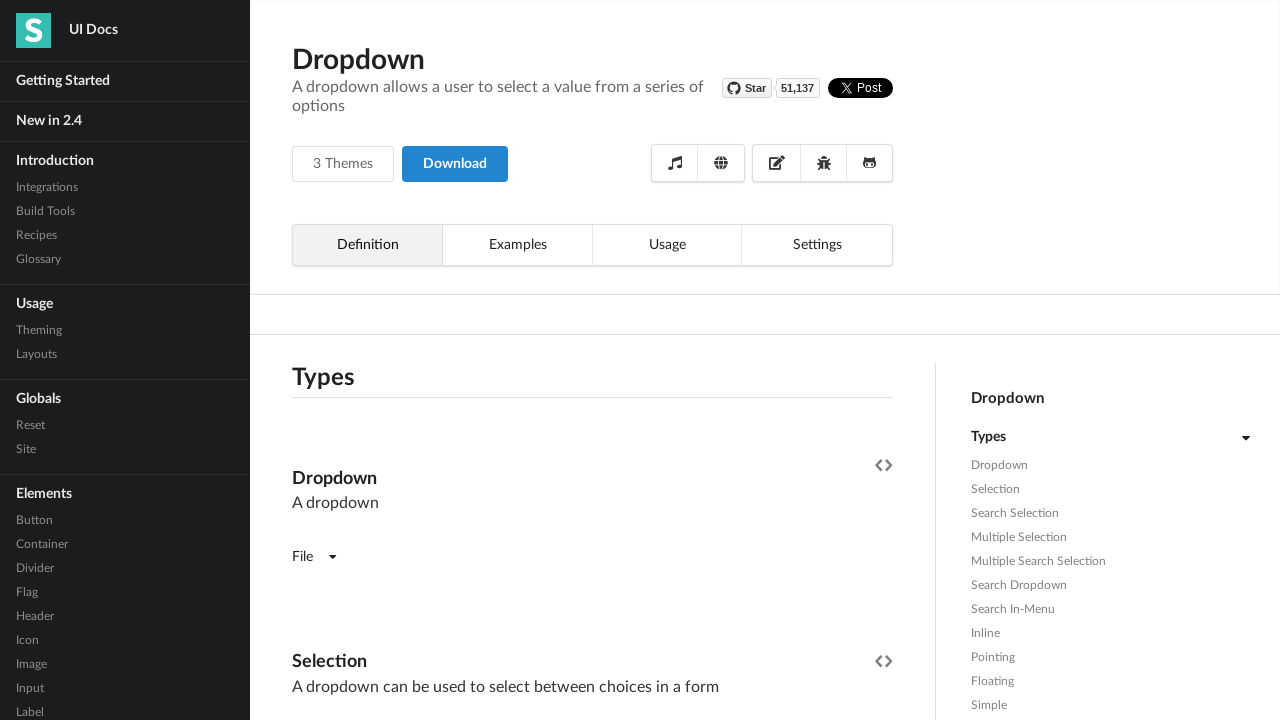

Clicked on the Multiple Selection dropdown to open it at (592, 361) on xpath=//*[@id='example']/div[4]/div/div[2]/div[4]/div[1]/div[8]/div
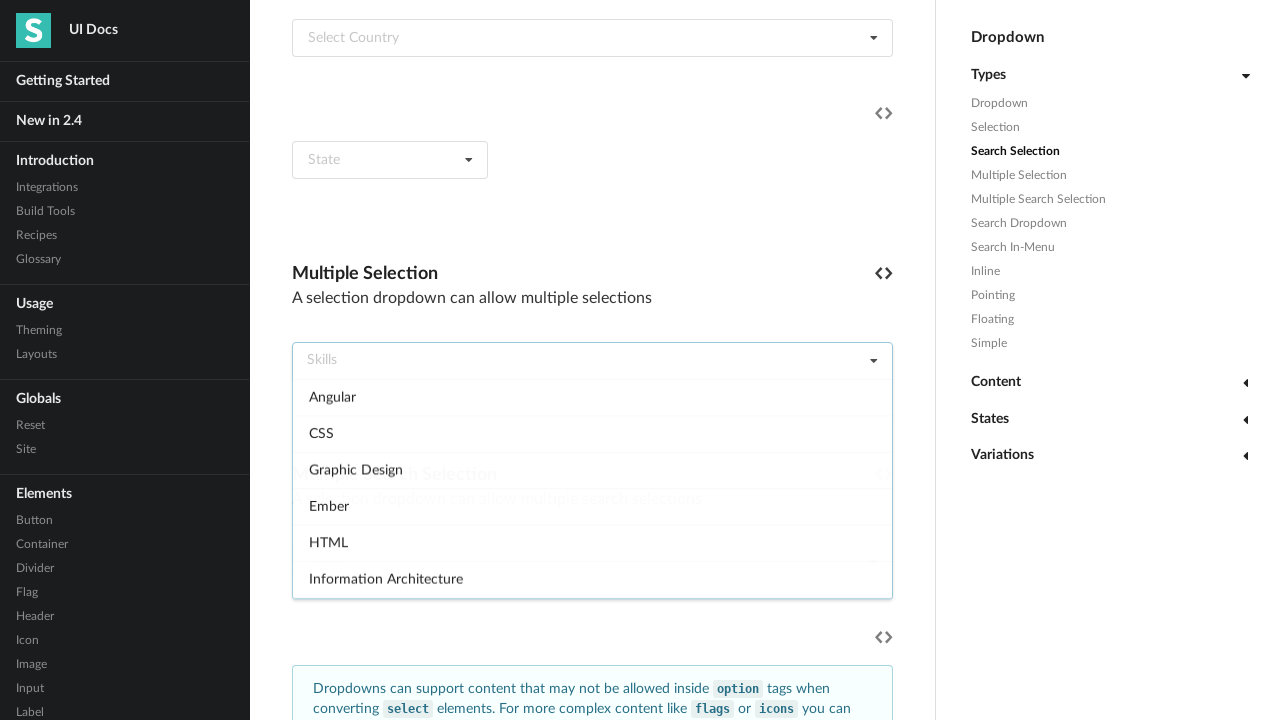

Selected CSS option from dropdown at (592, 434) on xpath=//*[@id='example']/div[4]/div/div[2]/div[4]/div[1]/div[8]/div/div[2]/div[2
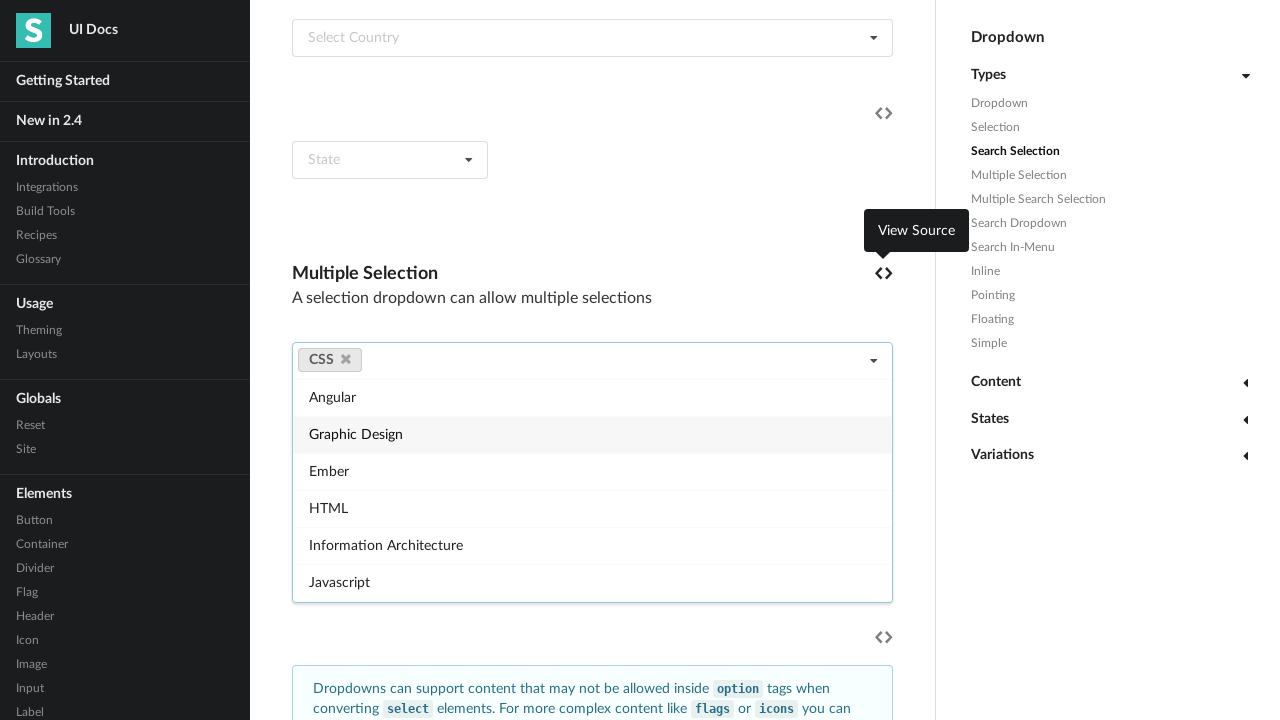

Waited 2 seconds after selecting CSS option
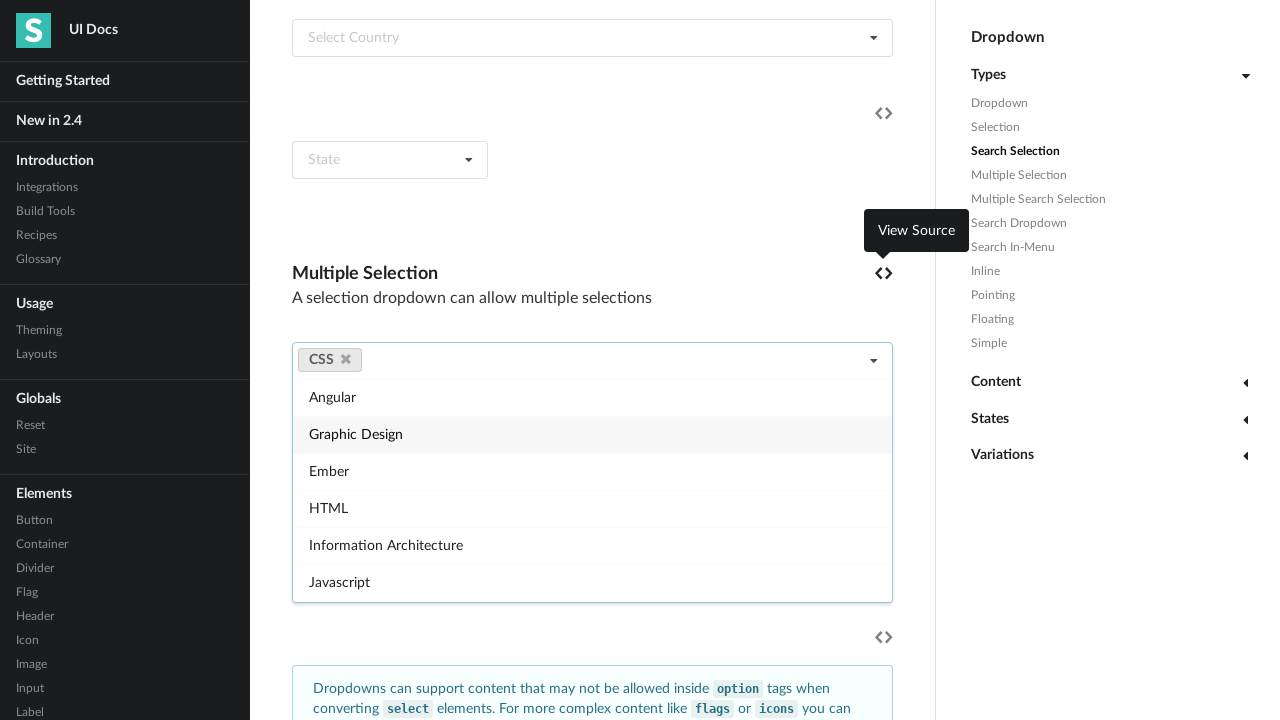

Selected HTML option from dropdown at (592, 508) on xpath=//*[@id='example']/div[4]/div/div[2]/div[4]/div[1]/div[8]/div/div[2]/div[5
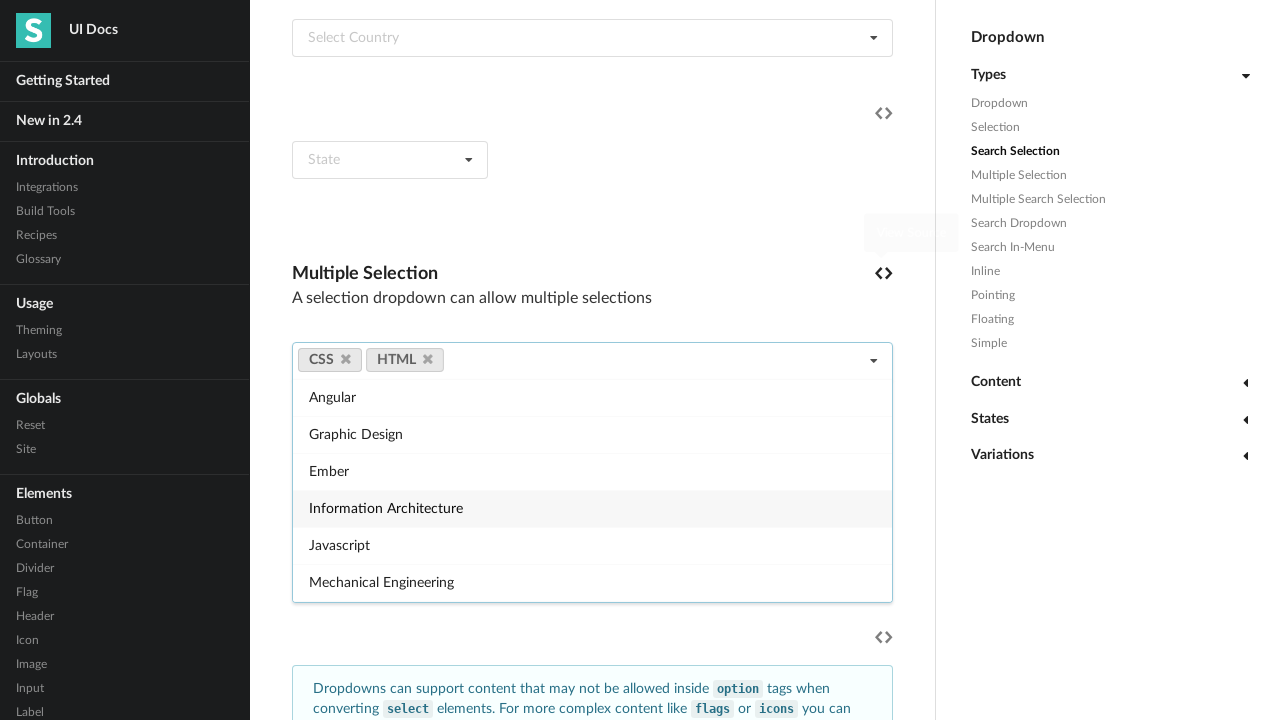

Waited 2 seconds after selecting HTML option
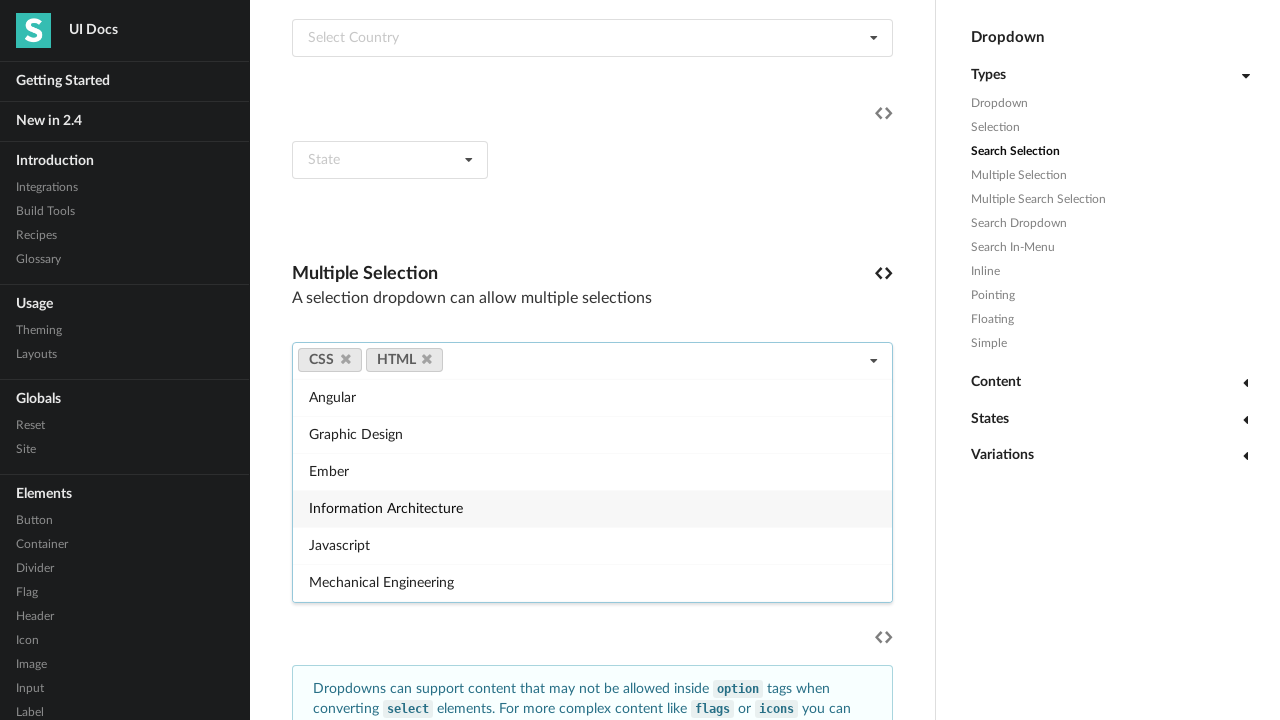

Clicked remove icon to deselect one of the selected options at (346, 359) on xpath=//*[@id='example']/div[4]/div/div[2]/div[4]/div[1]/div[8]/div/a/i
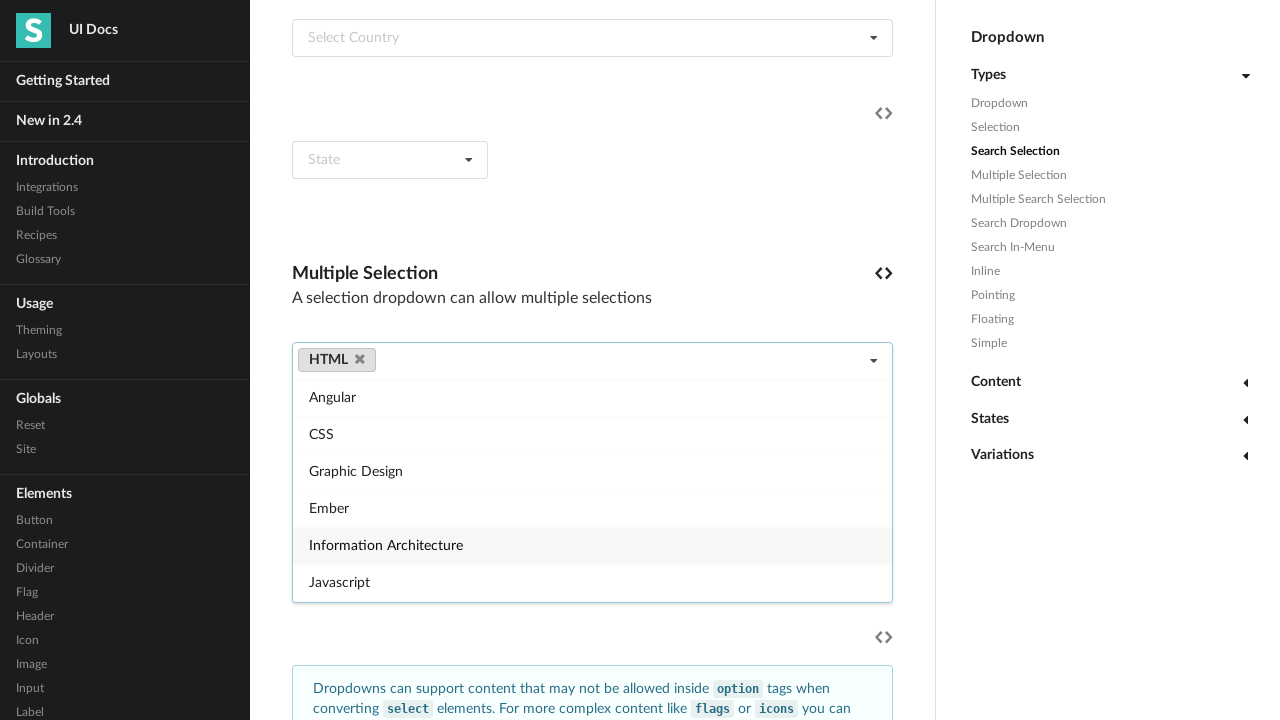

Waited 2 seconds after deselecting option
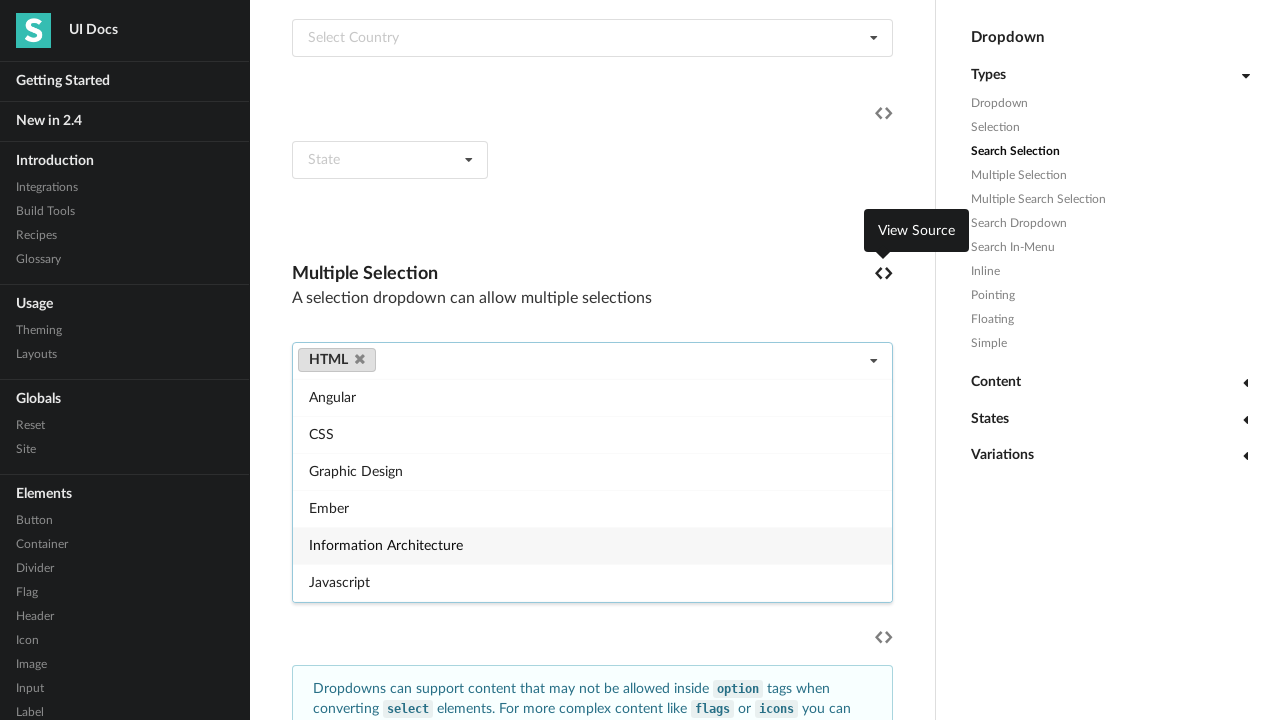

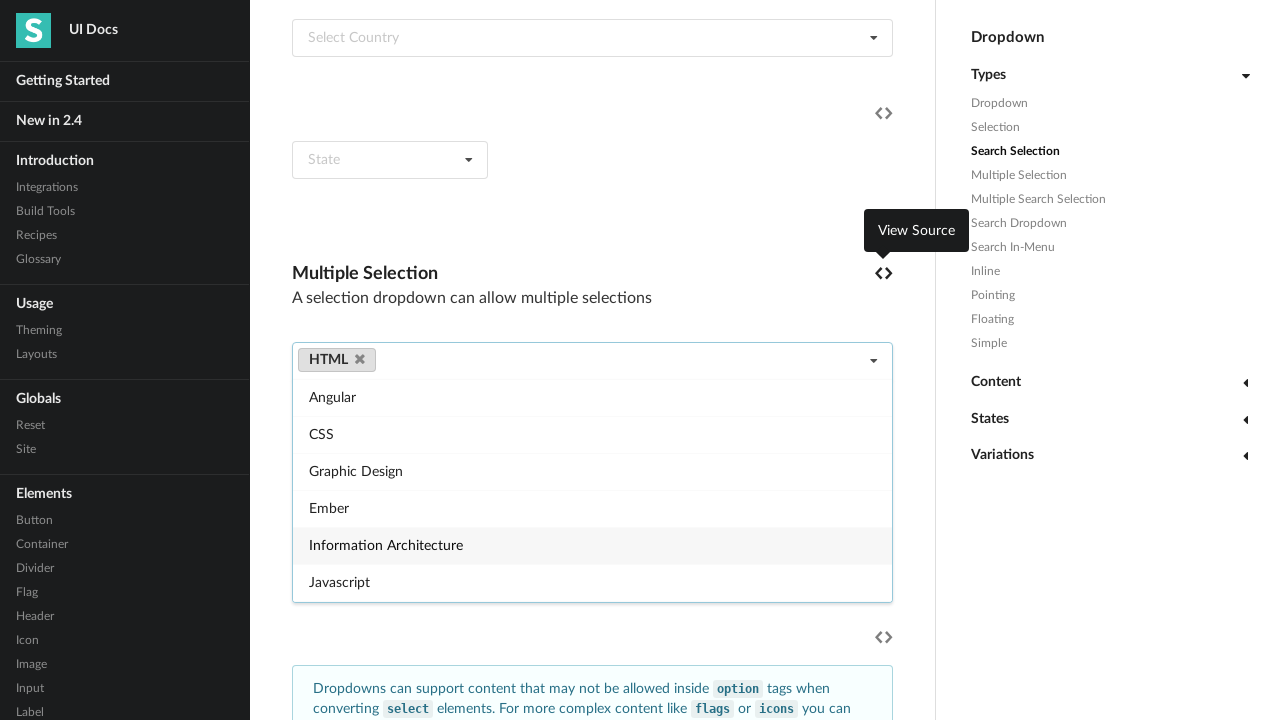